Tests AJAX data loading by clicking button and waiting for response

Starting URL: http://www.uitestingplayground.com/ajax

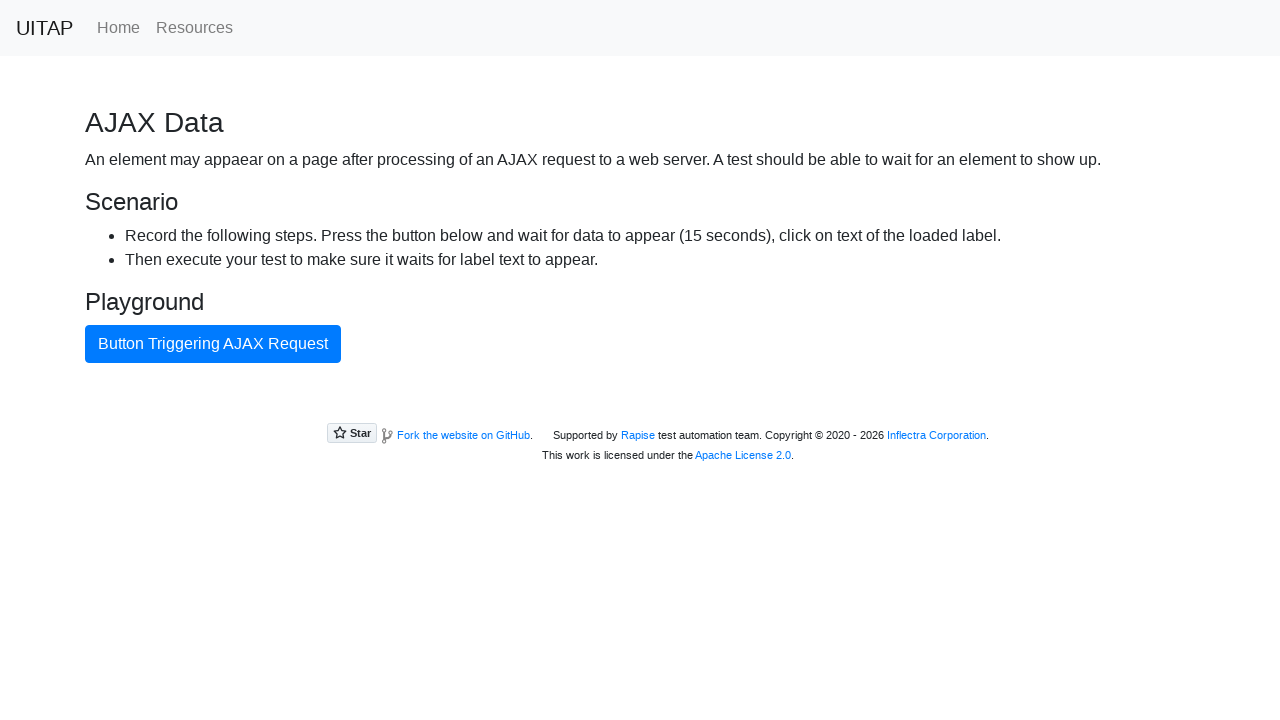

Clicked AJAX button to trigger data loading request at (213, 344) on #ajaxButton
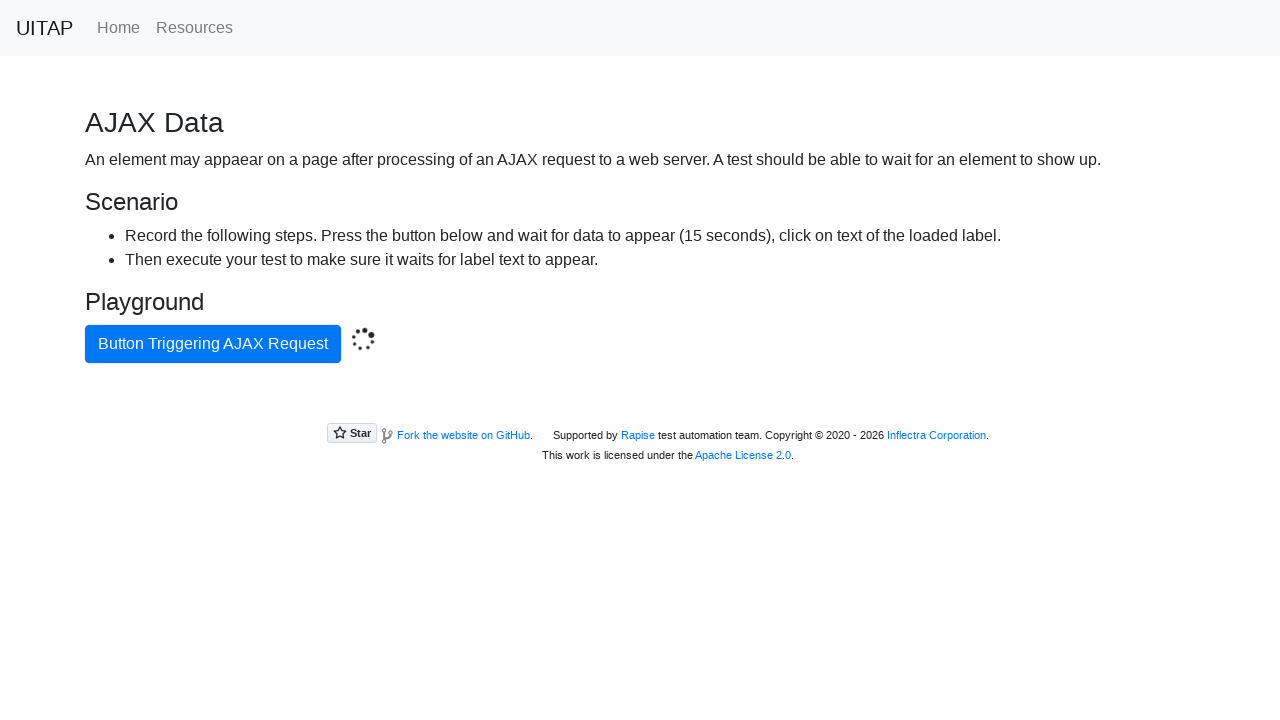

AJAX response received and success message appeared
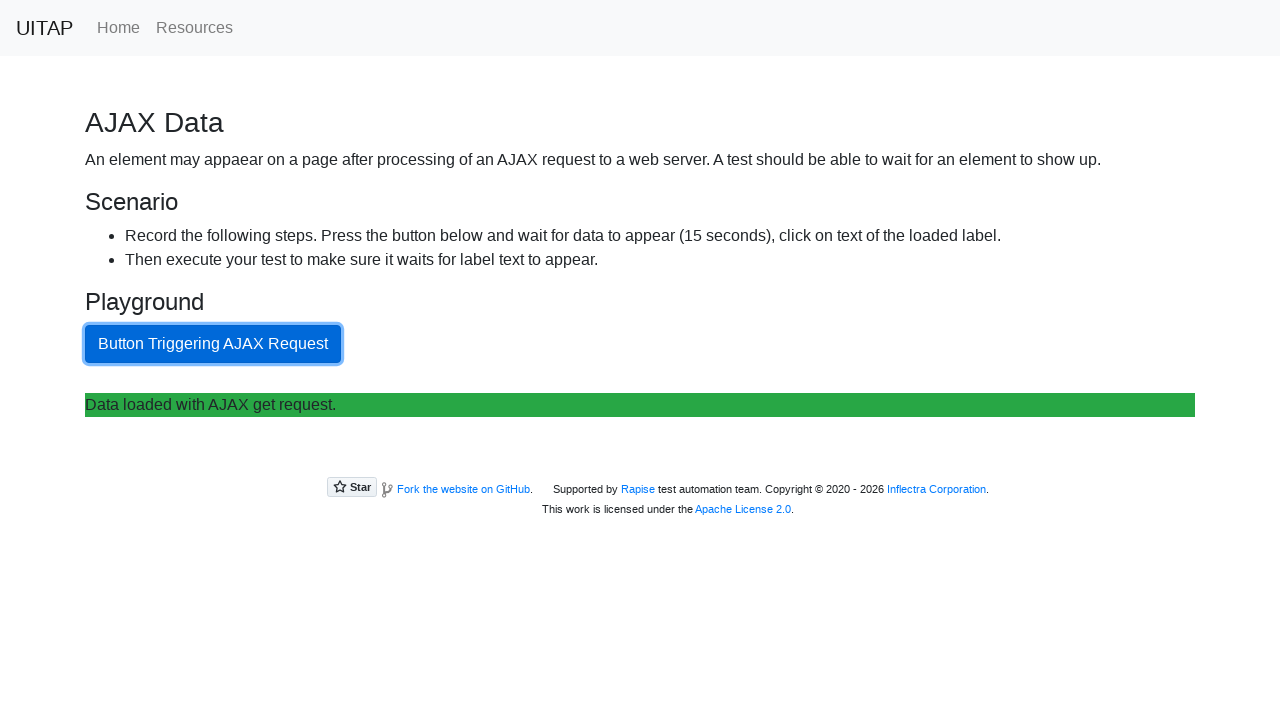

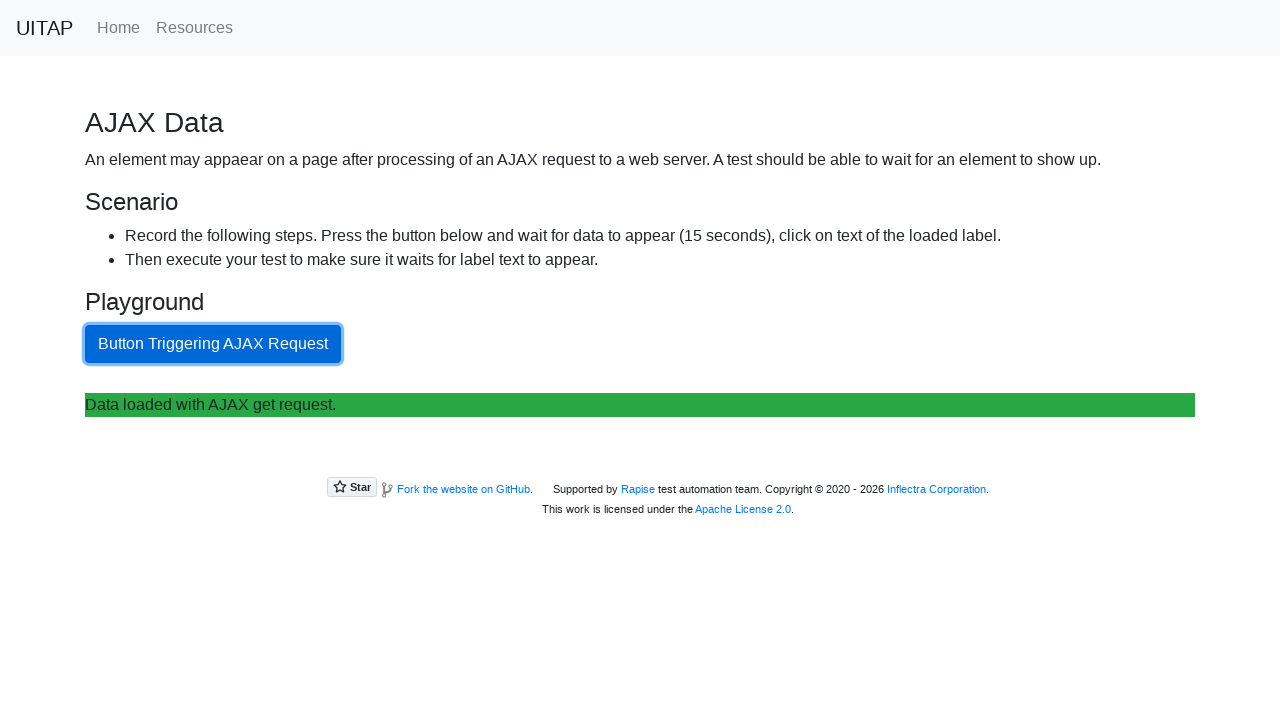